Tests a registration form by filling in required fields (name, second name, email) and submitting the form, then verifies successful registration message is displayed.

Starting URL: http://suninjuly.github.io/registration1.html

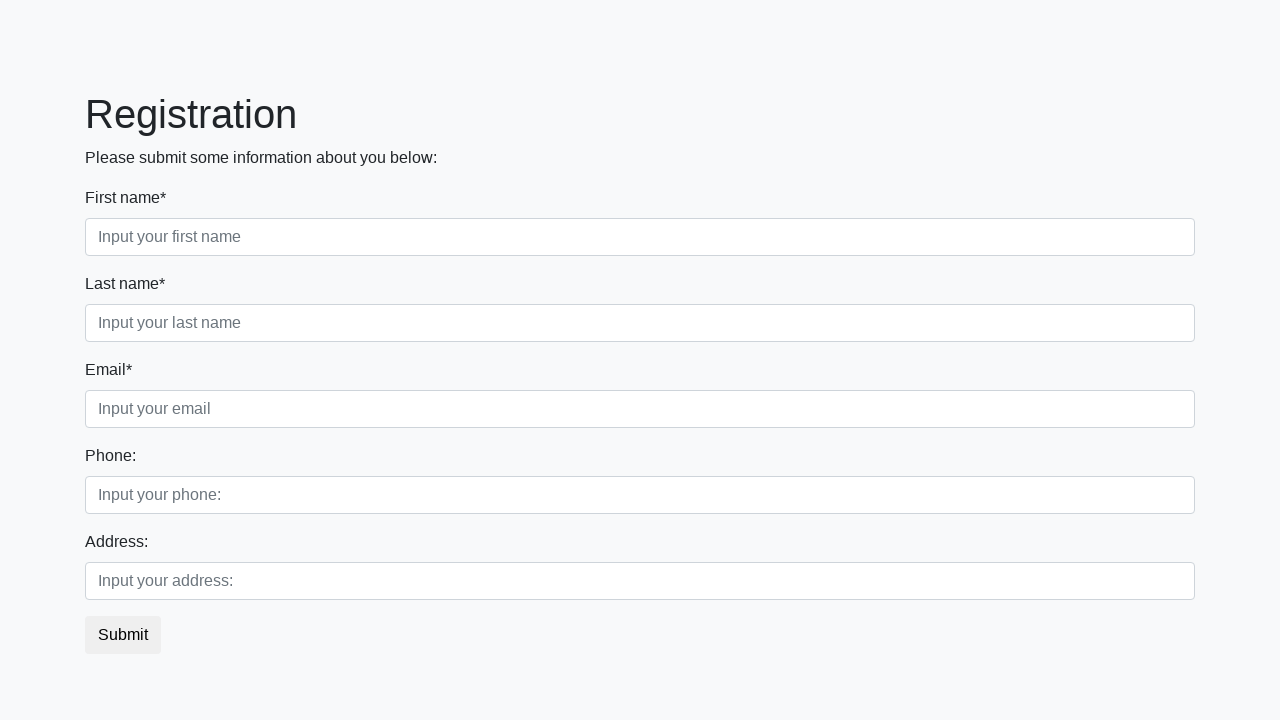

Filled first name field with 'Jesus' on input:first-of-type
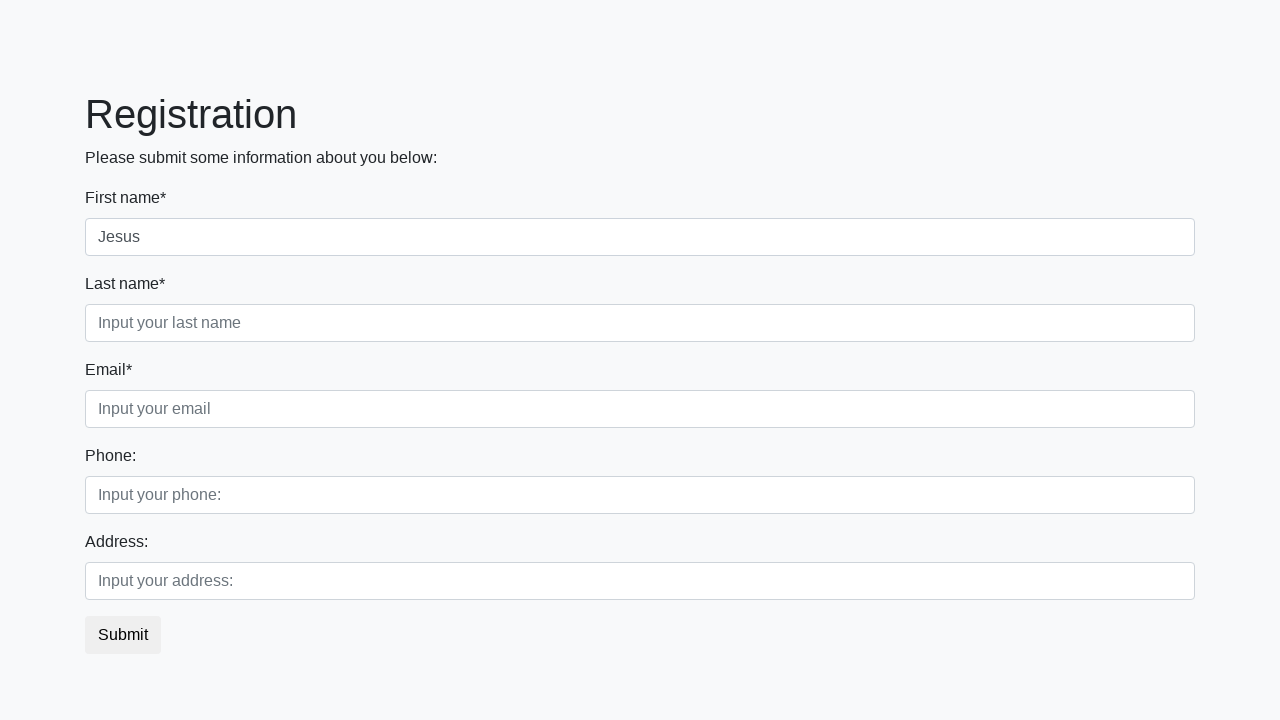

Filled second name field with 'Christ' on input.second
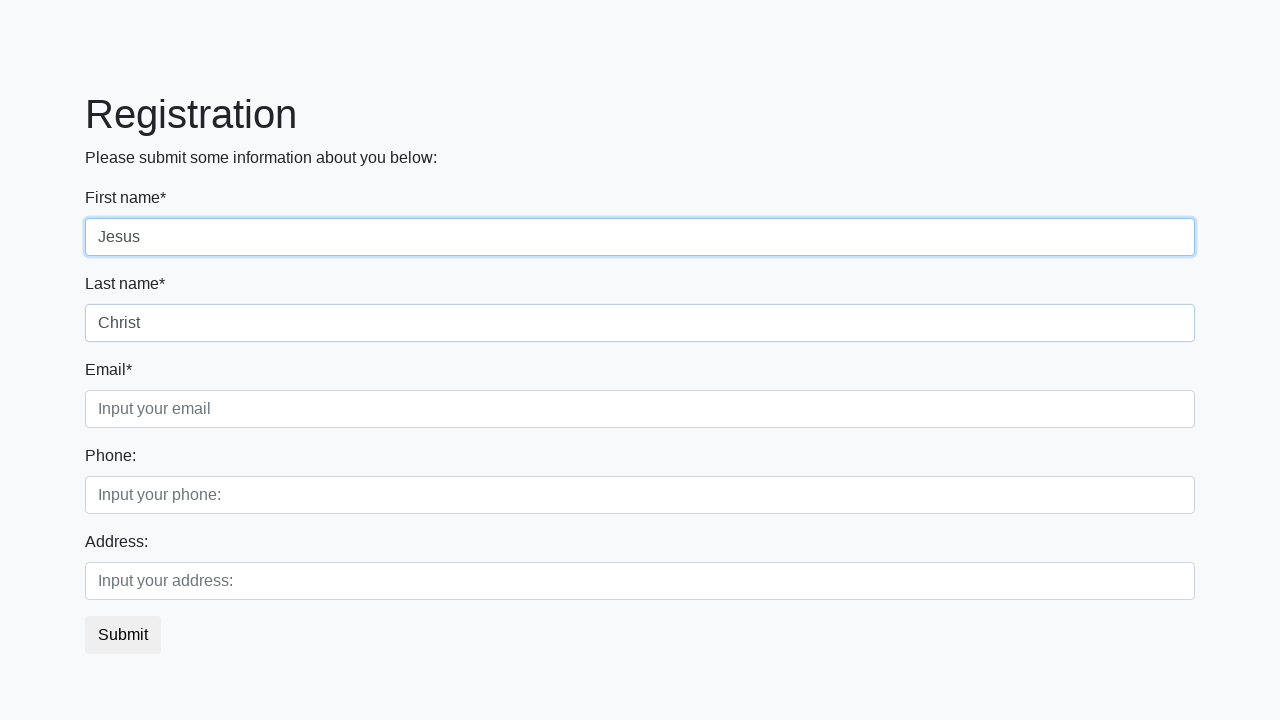

Filled email field with 'resuraction@mail.god' on input.third
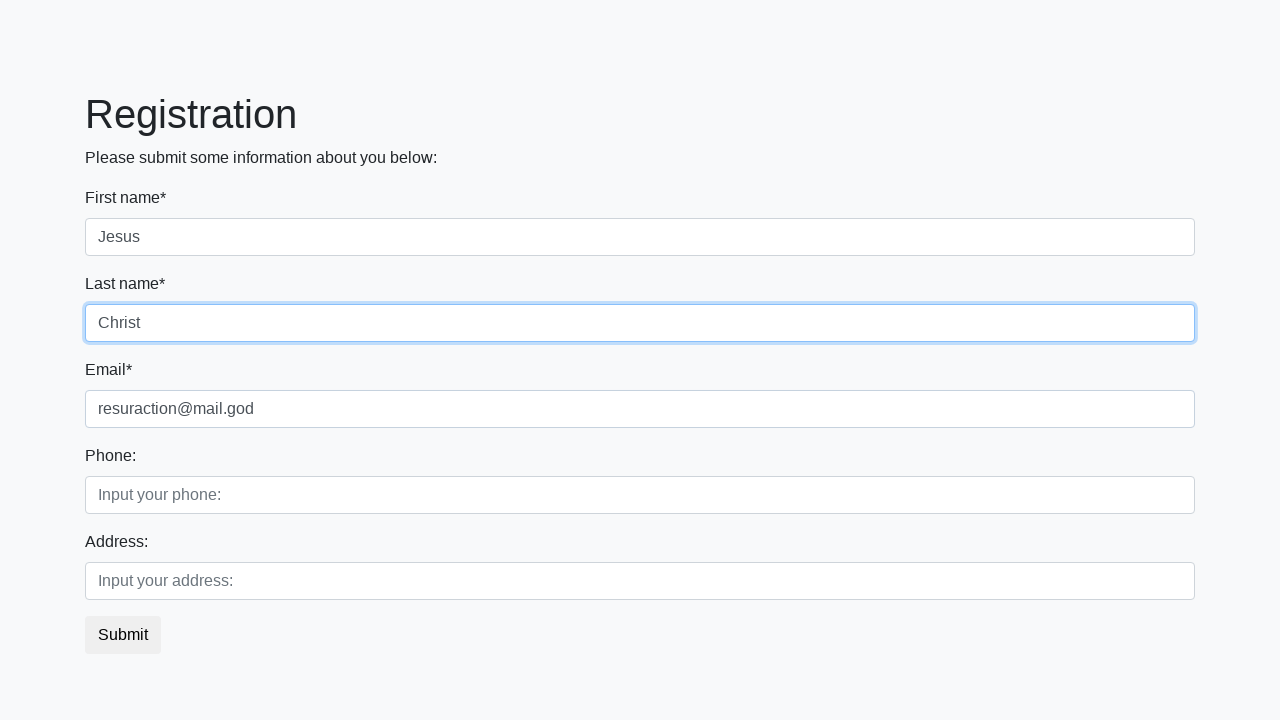

Clicked submit button to register at (123, 635) on button.btn
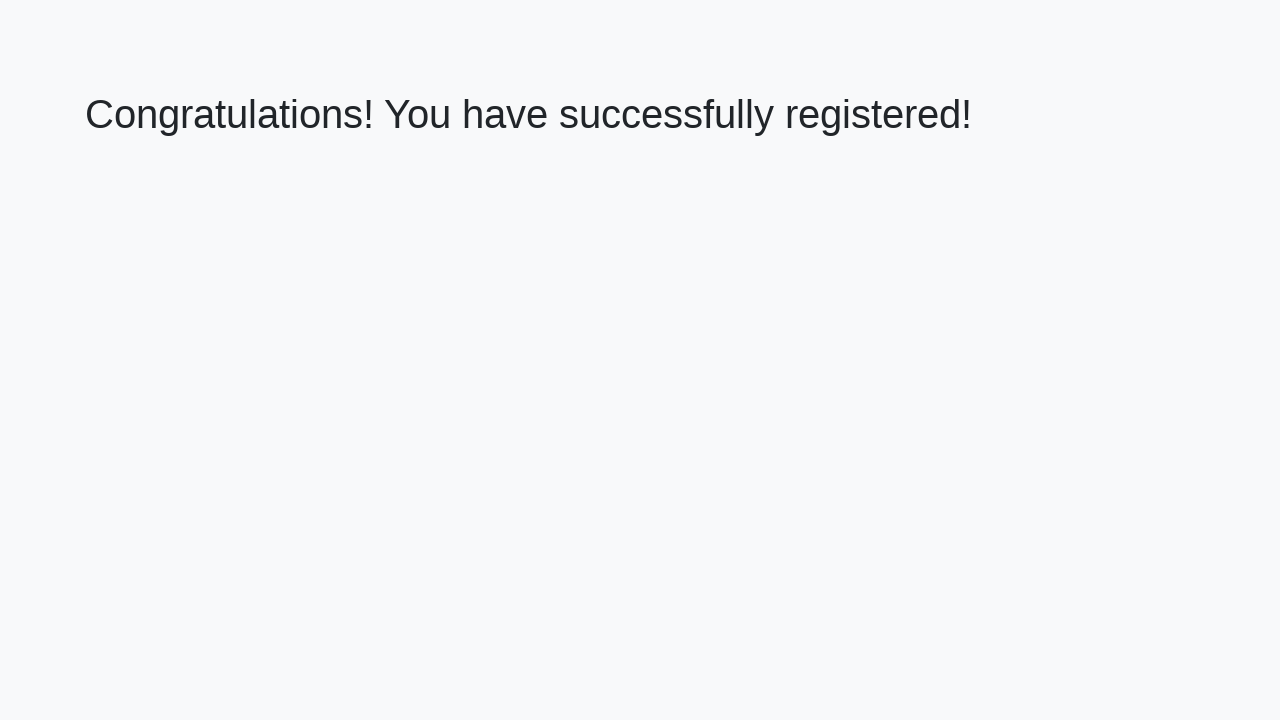

Success message heading loaded
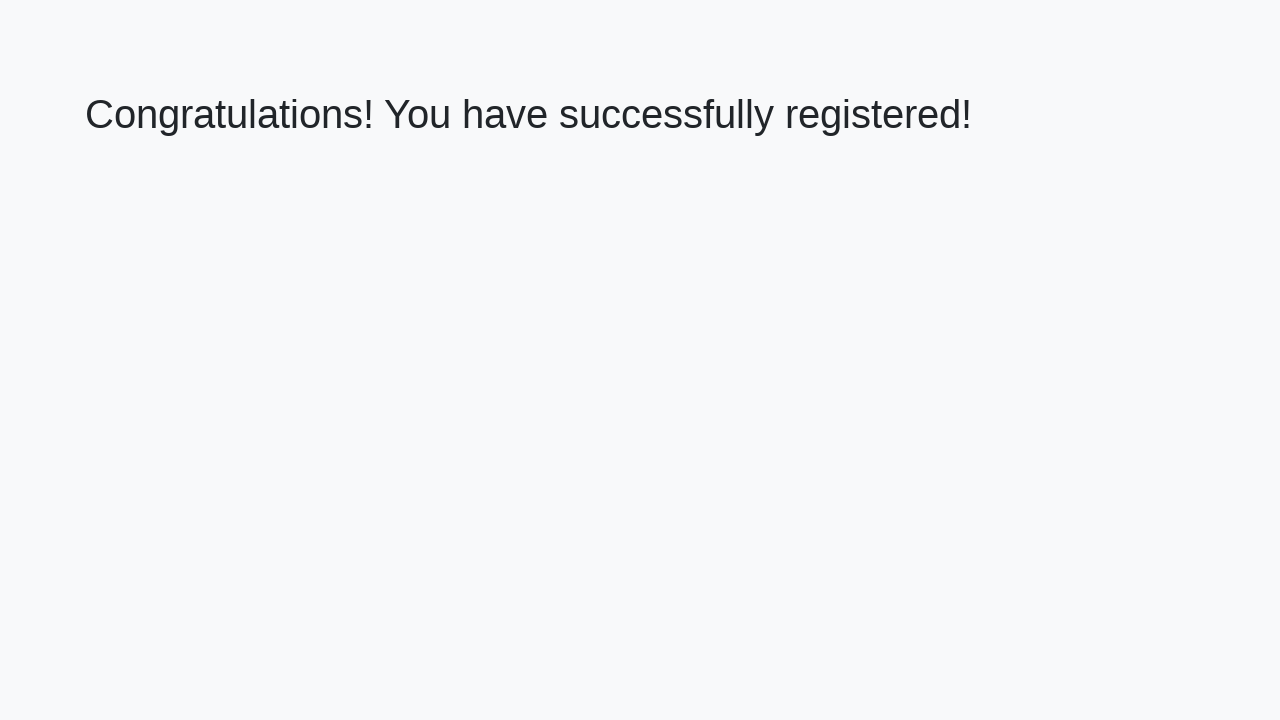

Retrieved success message text: 'Congratulations! You have successfully registered!'
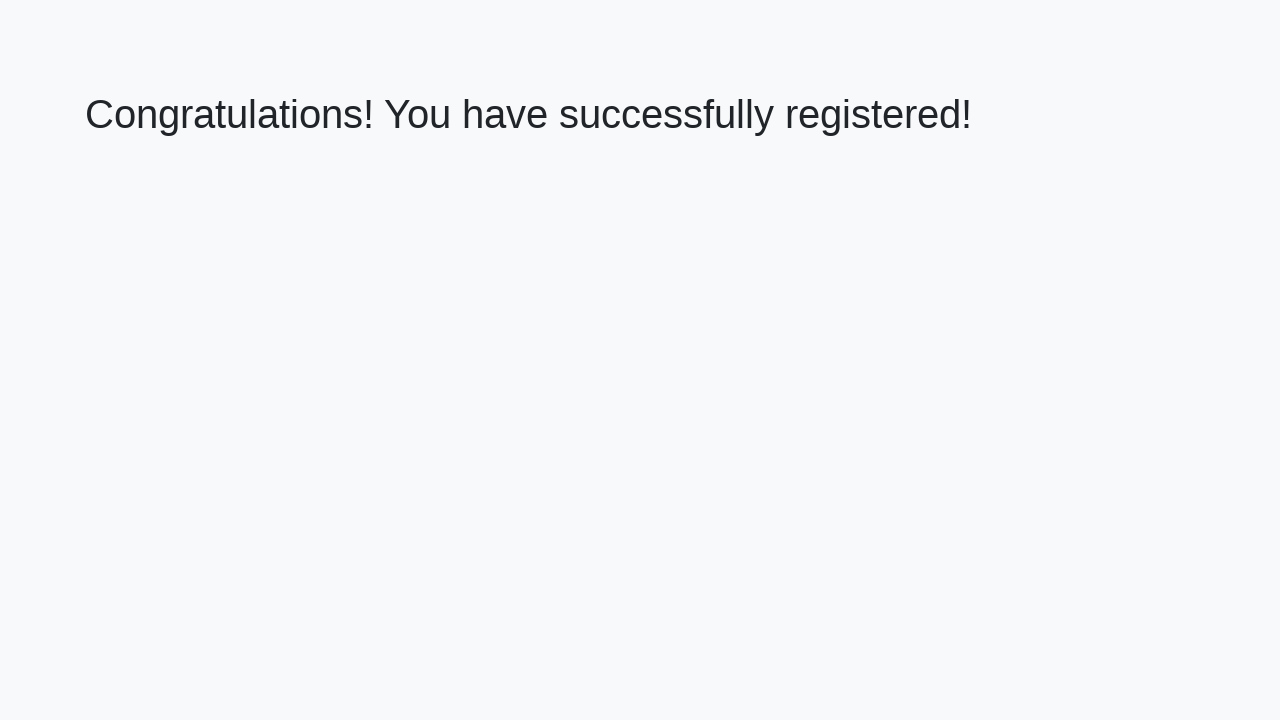

Verified successful registration message is displayed
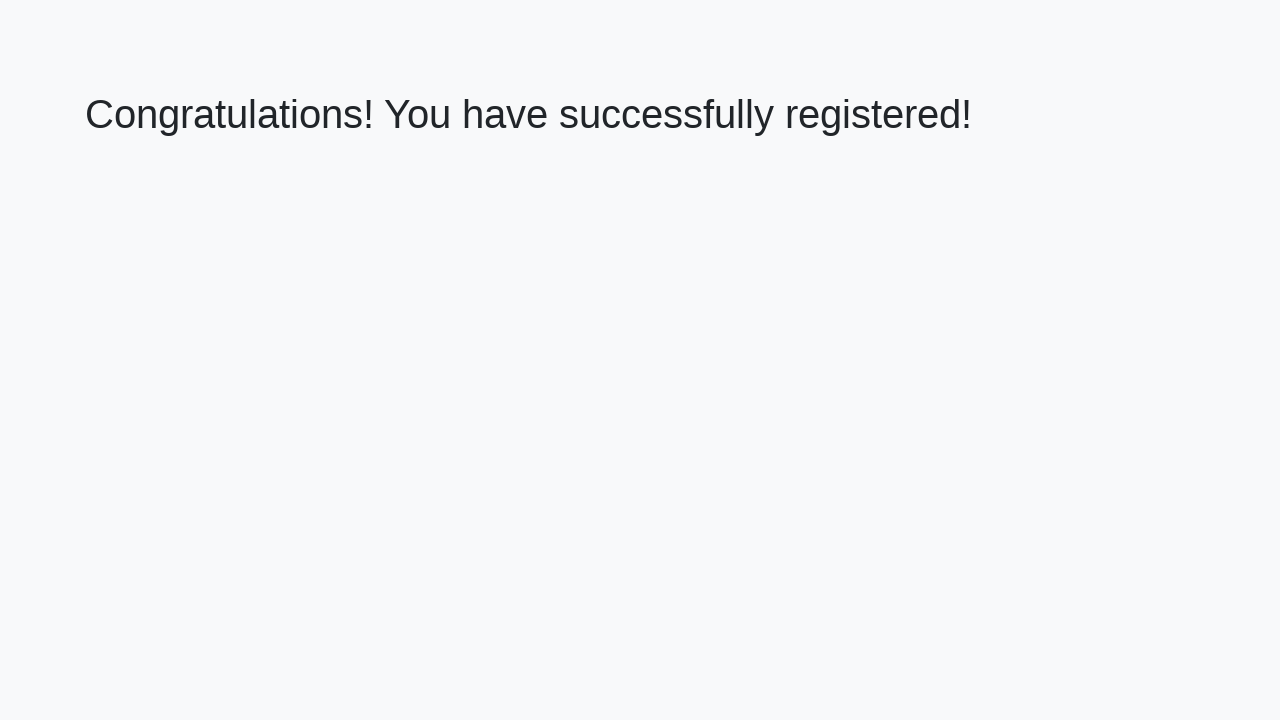

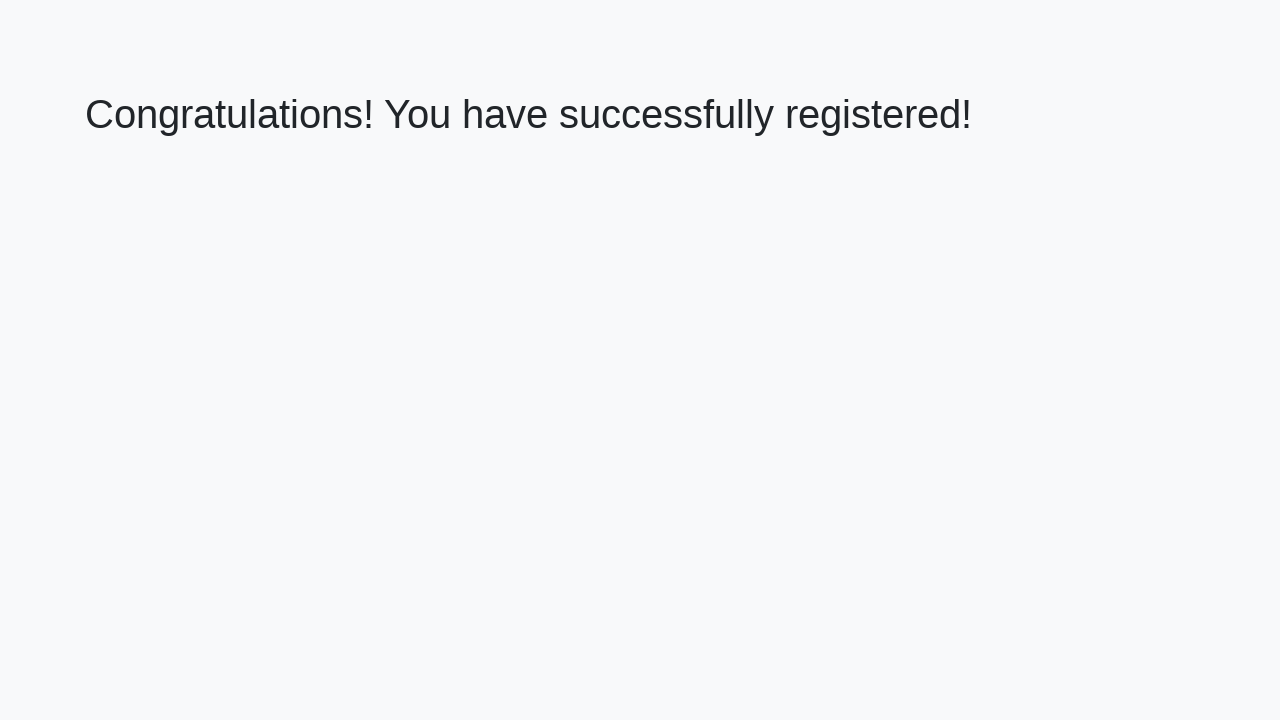